Tests dropdown functionality by selecting different options from a dropdown menu and verifying the selection

Starting URL: http://the-internet.herokuapp.com/dropdown

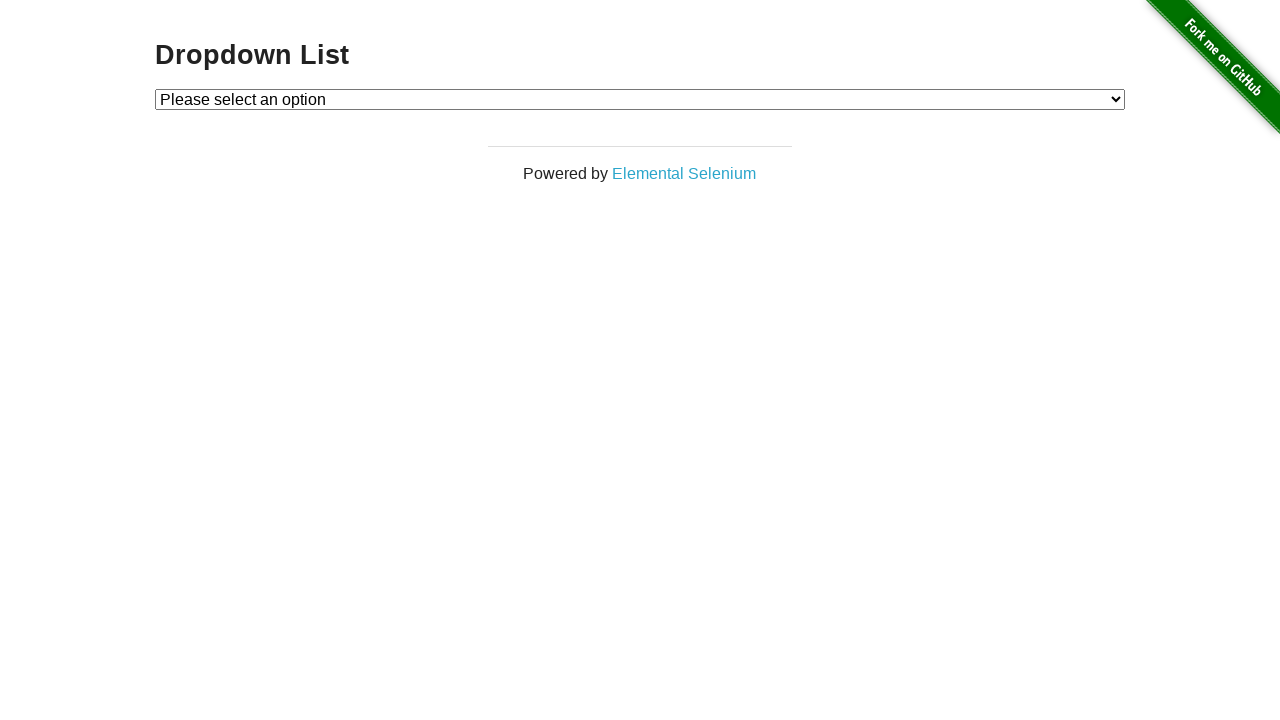

Selected 'Option 1' from the dropdown menu on #dropdown
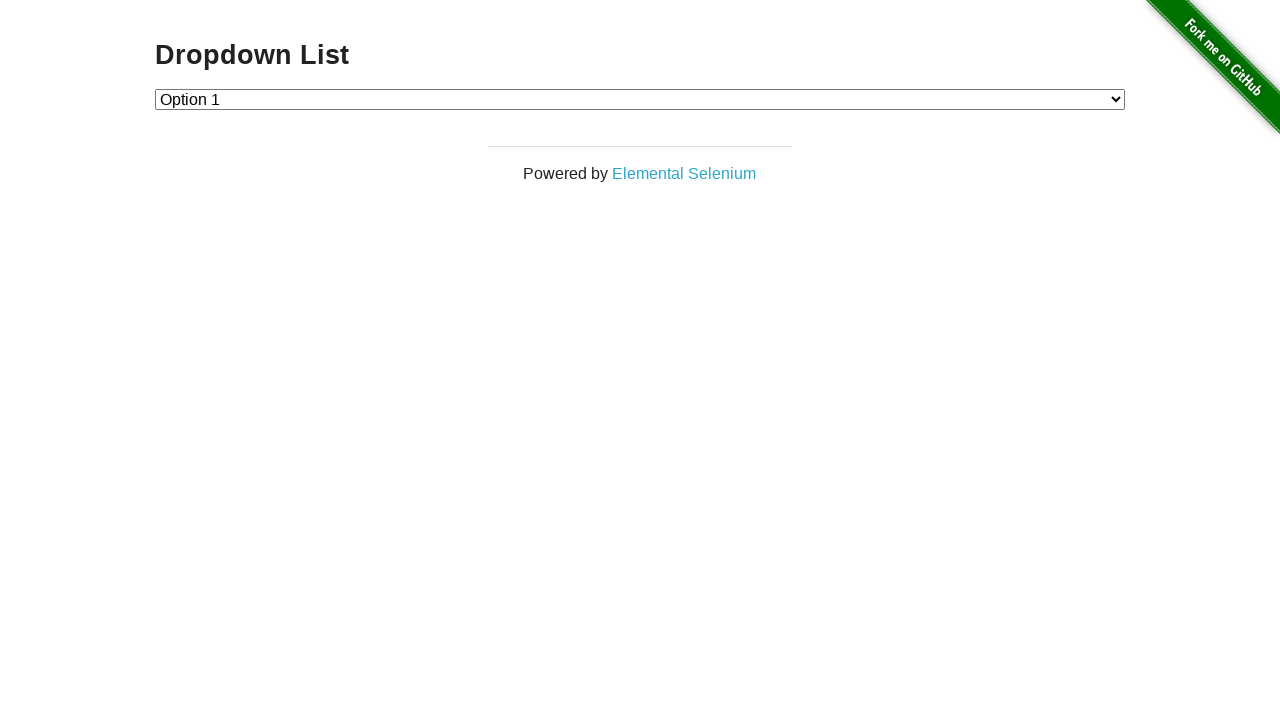

Selected 'Option 2' from the dropdown menu on #dropdown
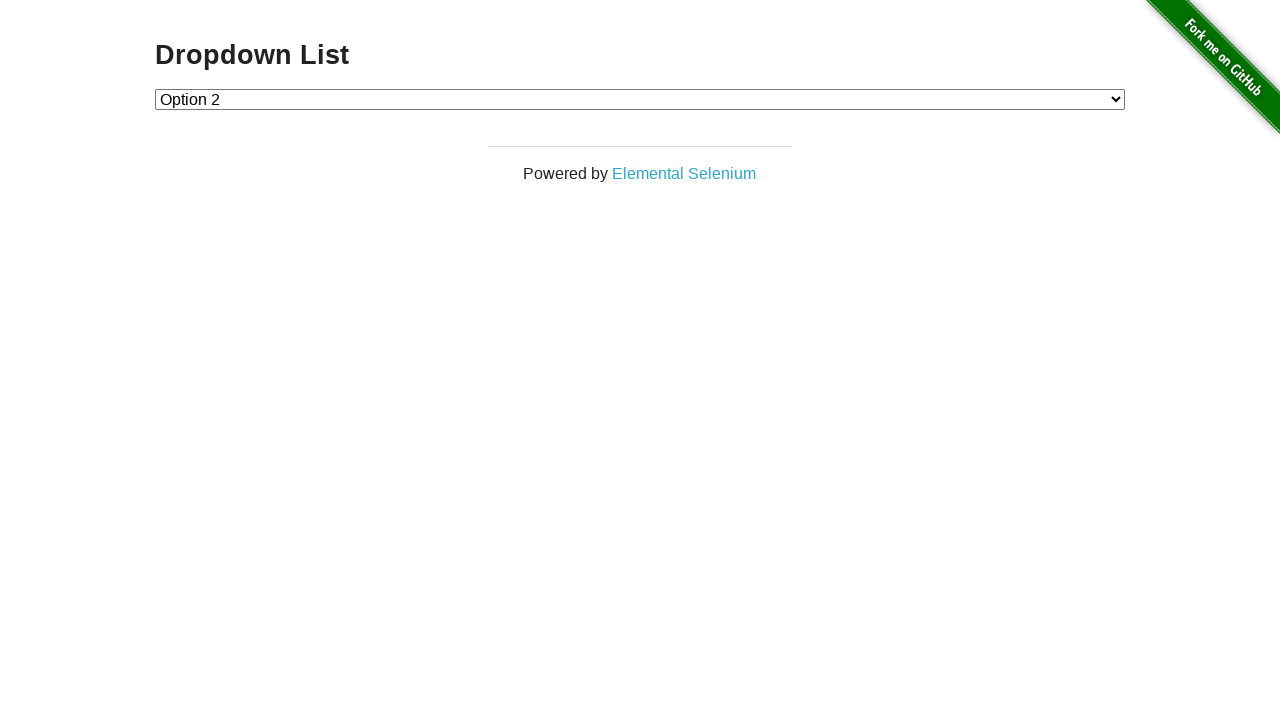

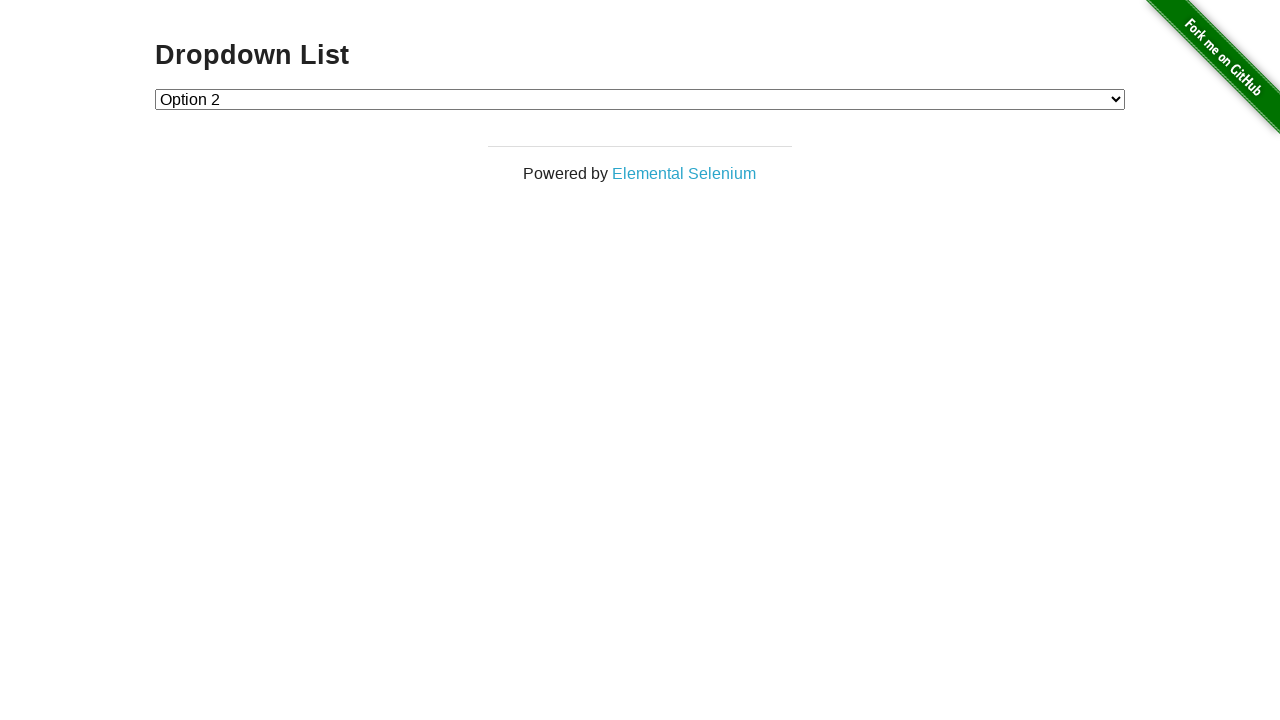